Tests that entering text instead of a number in the input field displays the correct error message "Please enter a number"

Starting URL: https://kristinek.github.io/site/tasks/enter_a_number

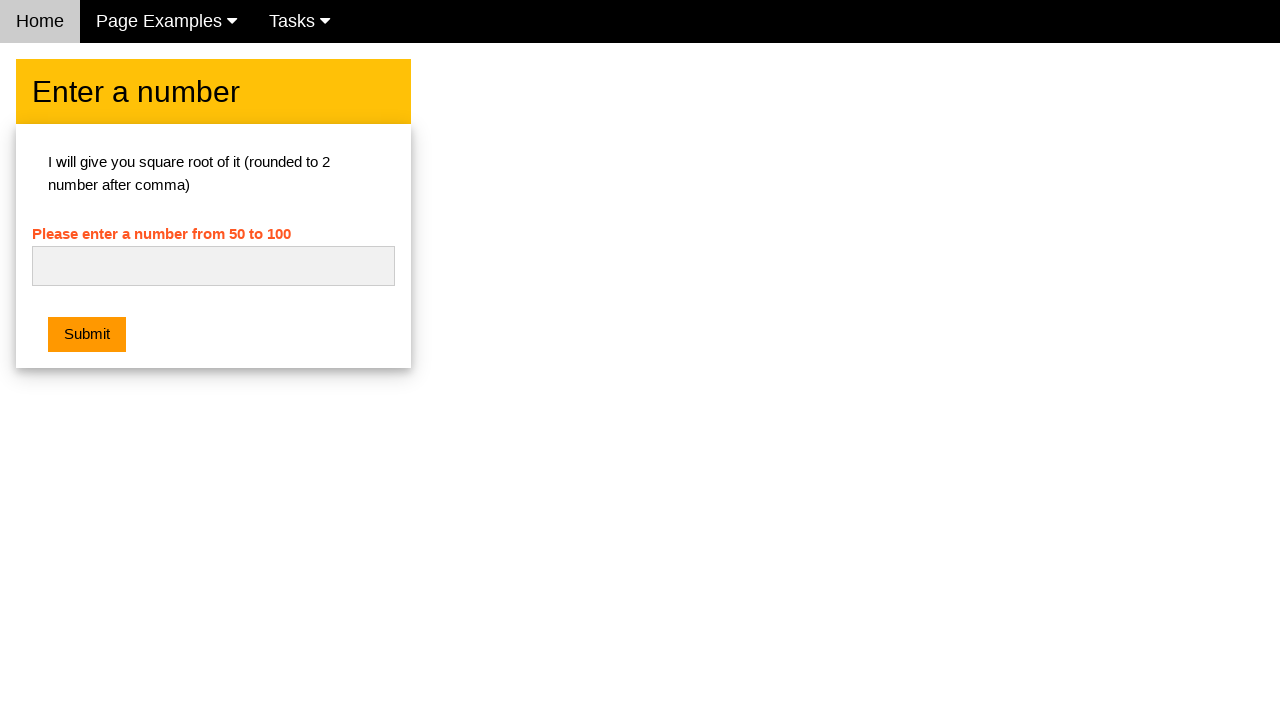

Cleared the input field on #numb
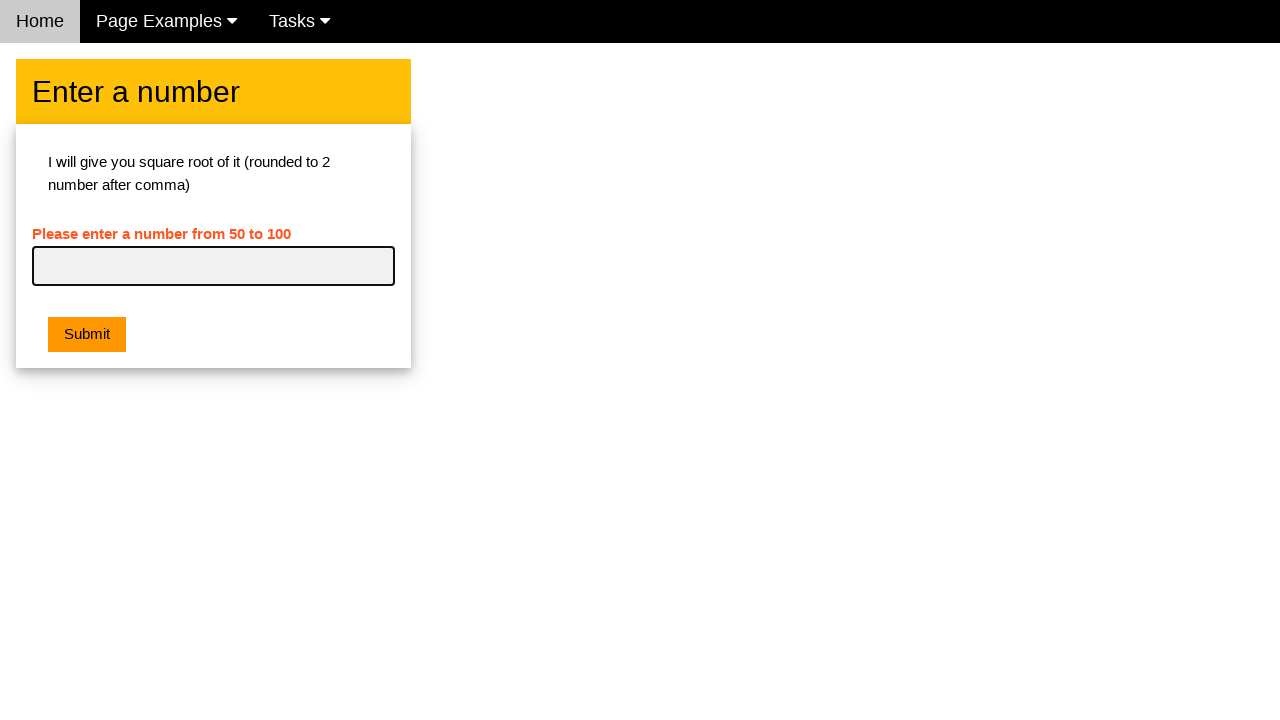

Entered text 'asfas' instead of a number on #numb
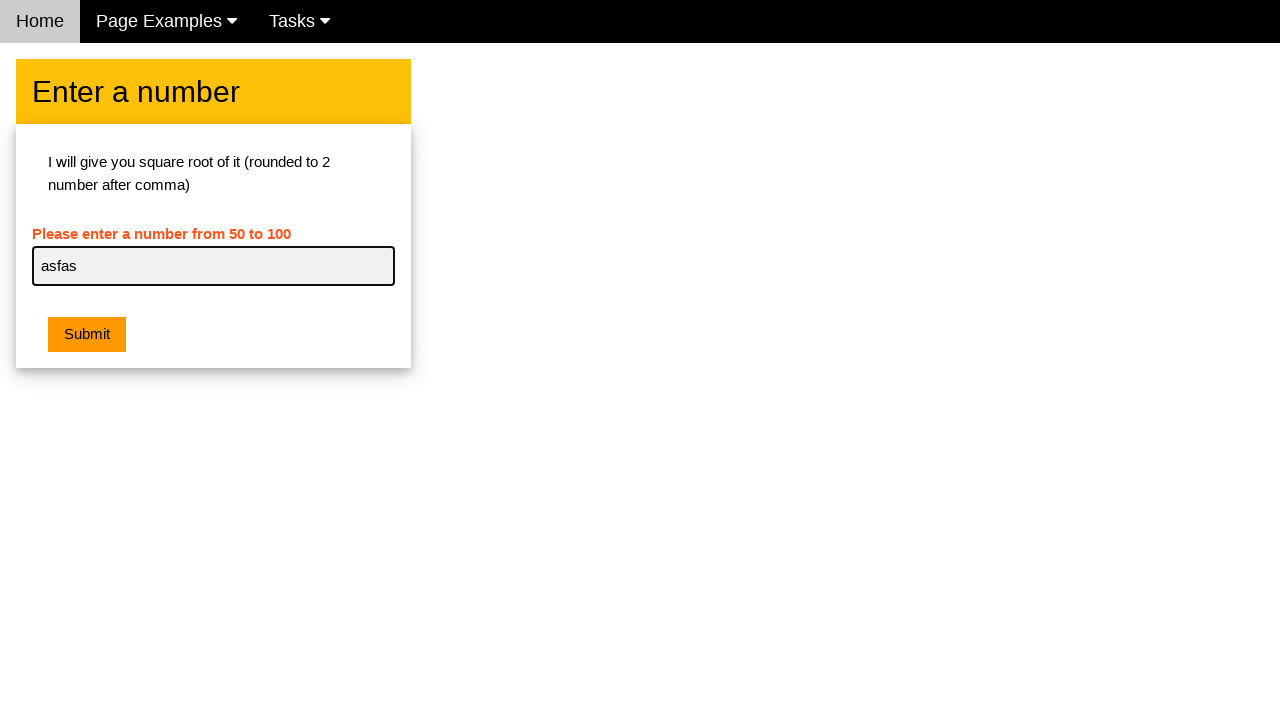

Clicked the submit button at (87, 335) on .w3-orange
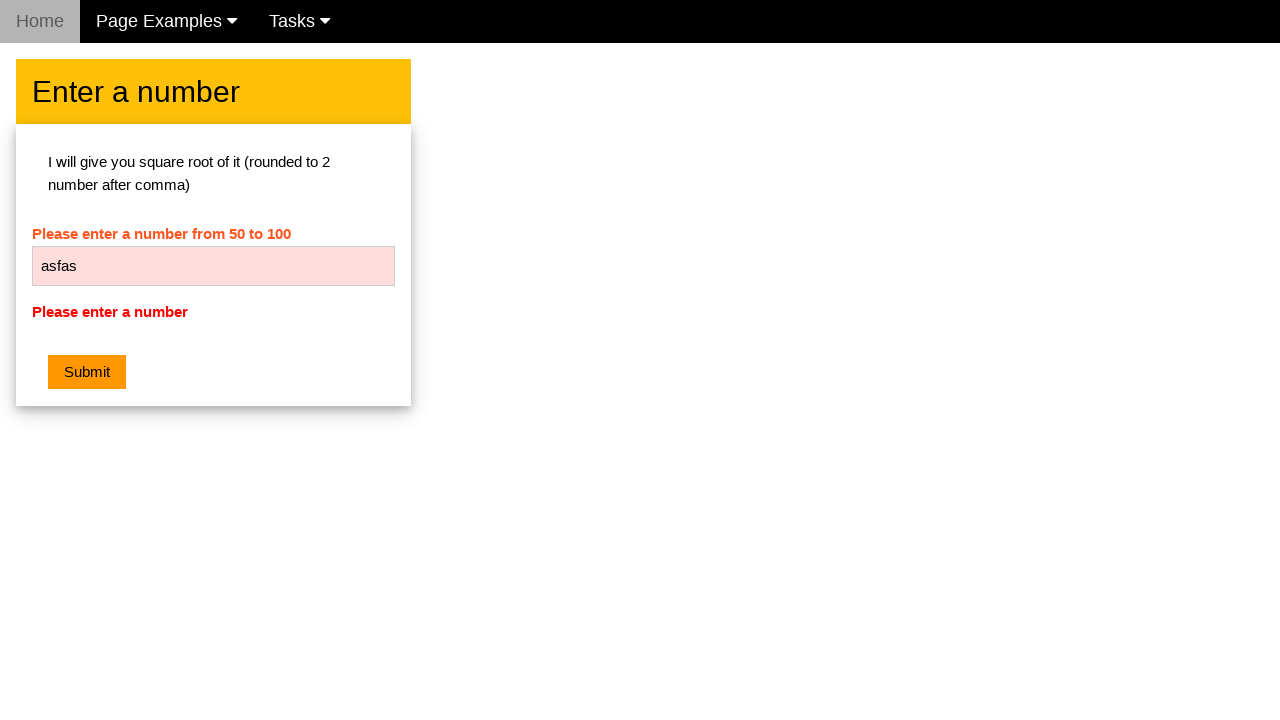

Retrieved error message text
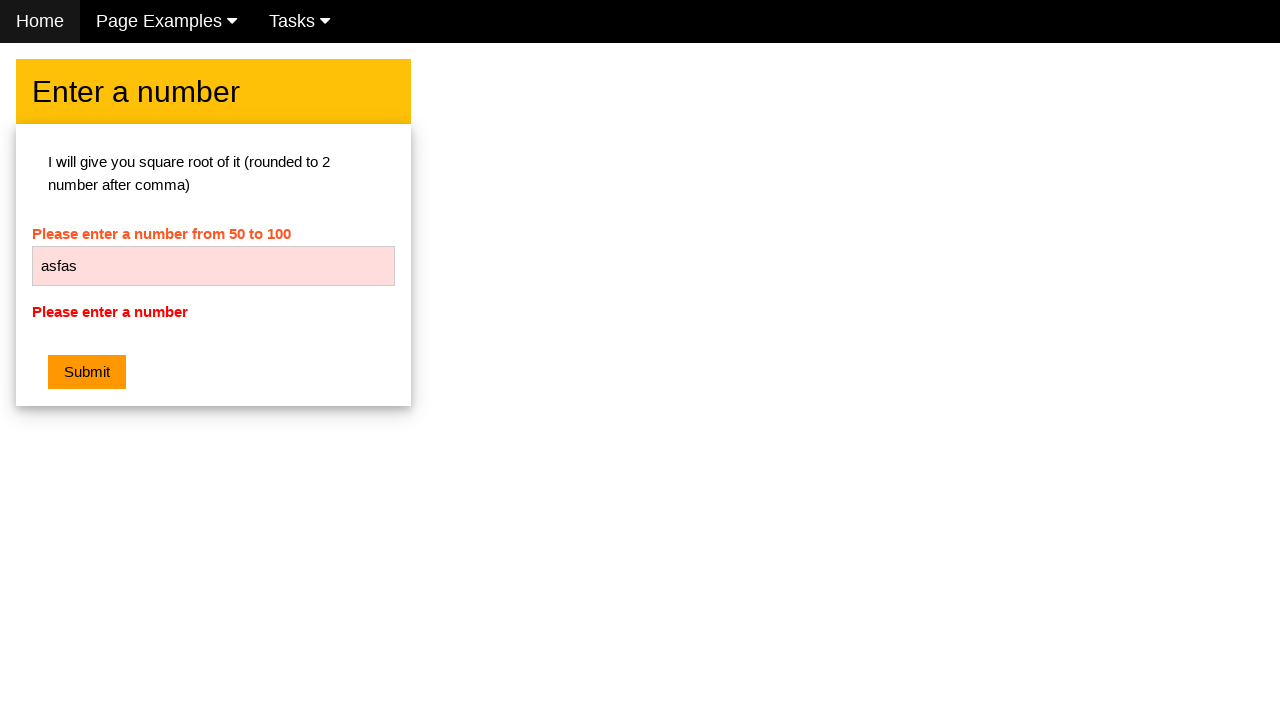

Verified error message displays 'Please enter a number'
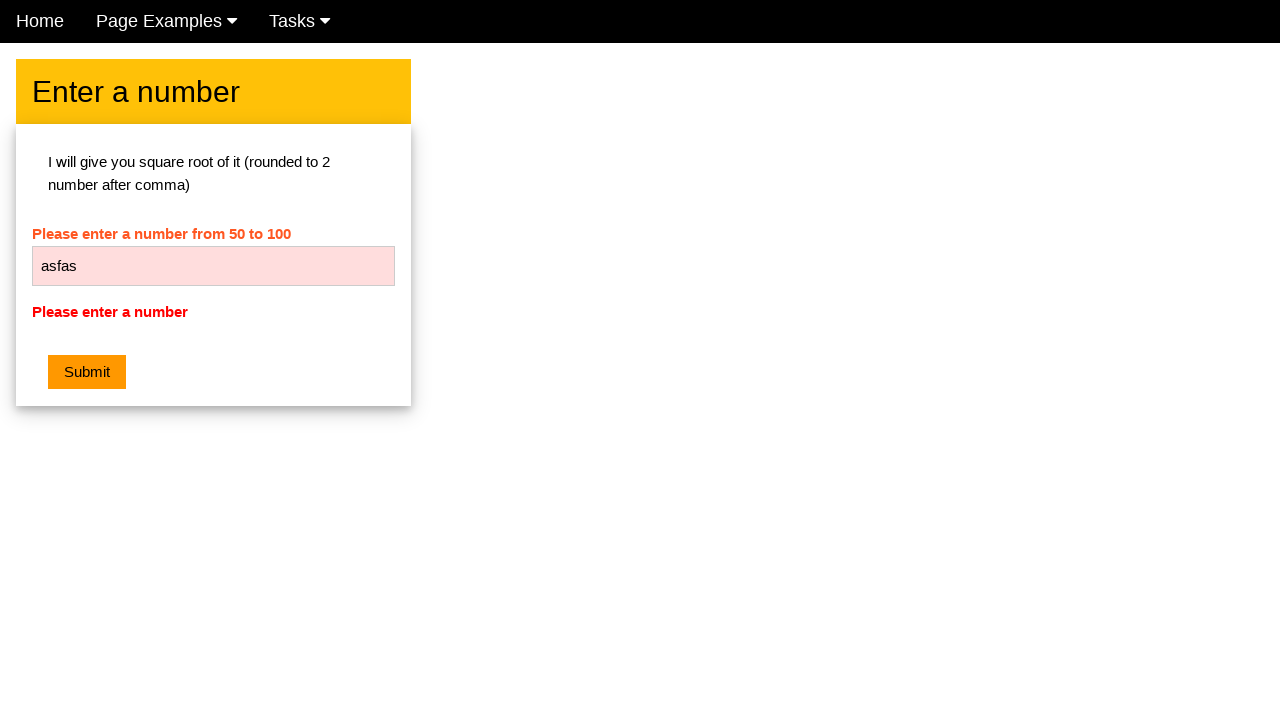

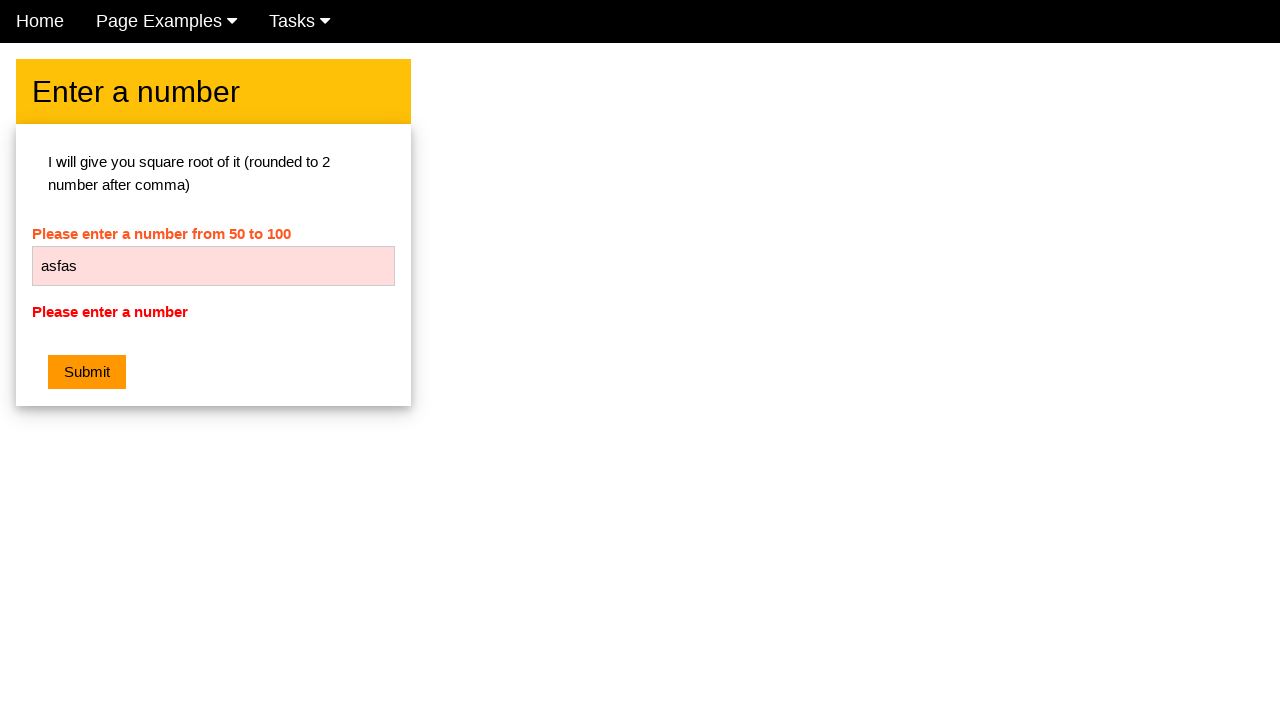